Opens a test page with modals, clicks a button to open a scrollable content modal, and waits for the modal content to be visible.

Starting URL: https://applitools.github.io/demo/TestPages/ModalsPage/index.html

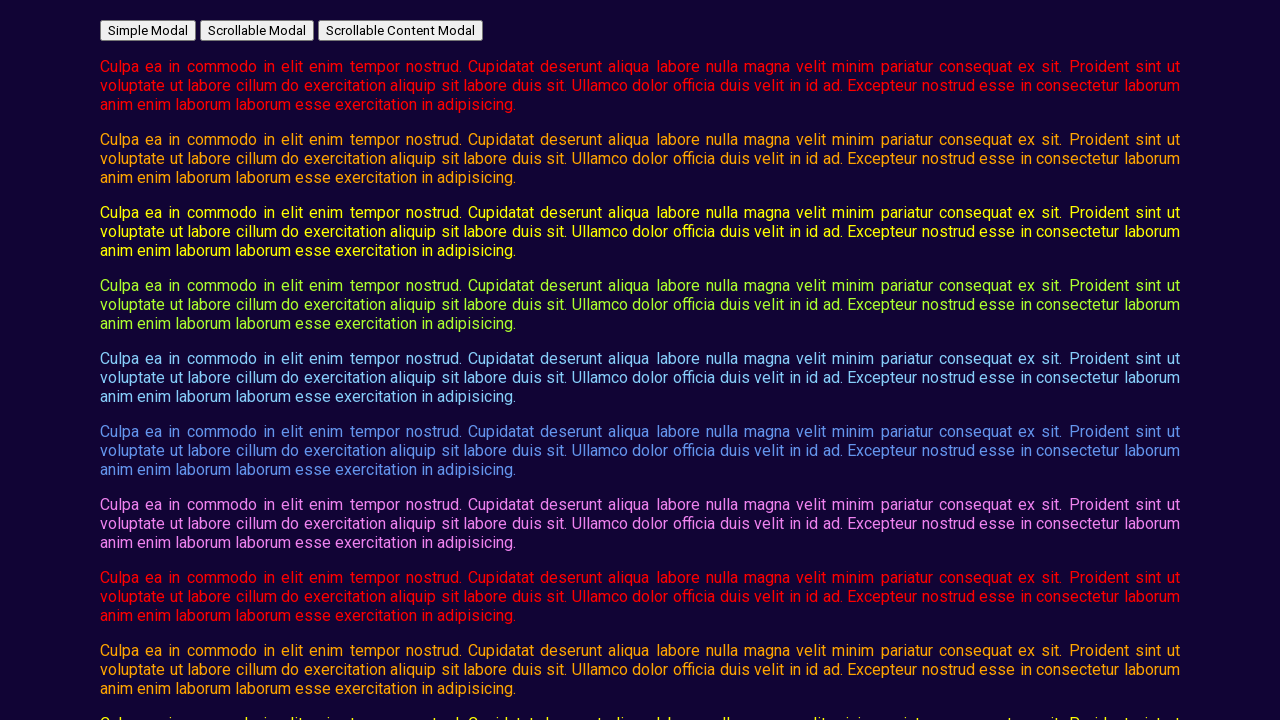

Set viewport size to 700x460
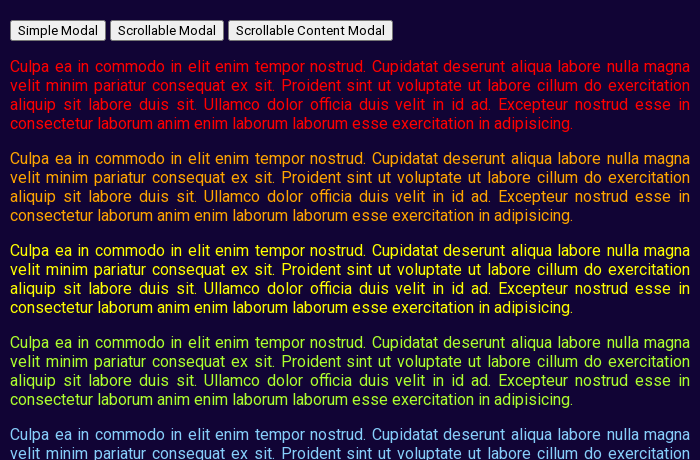

Clicked button to open scrollable content modal at (310, 30) on #open_scrollable_content_modal
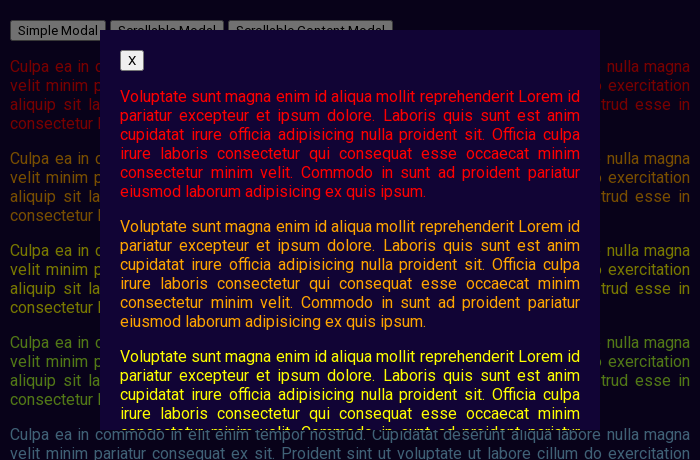

Modal content became visible
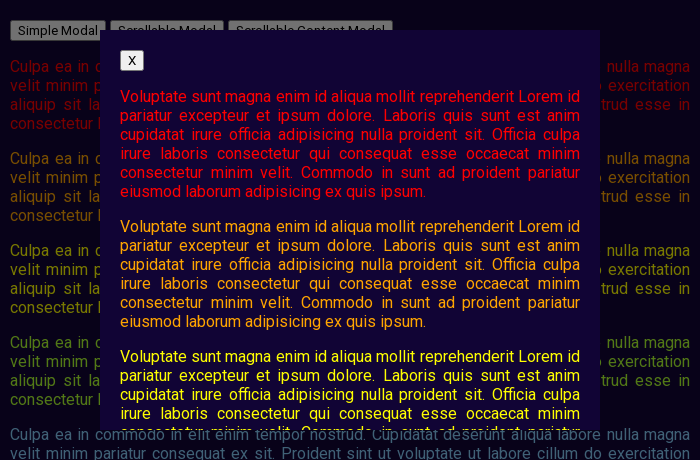

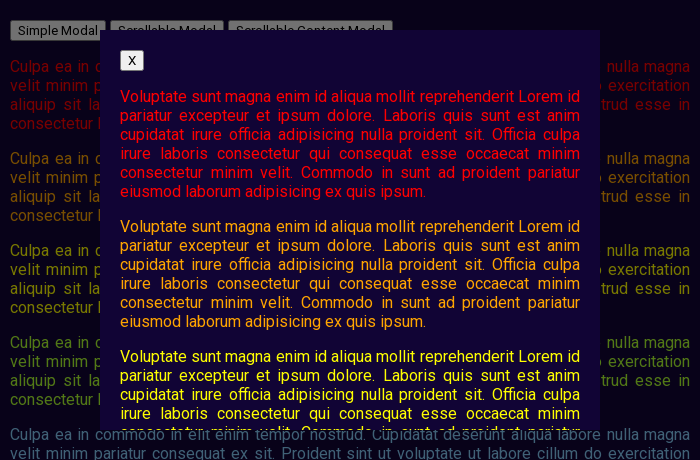